Tests an e-commerce flow by adding multiple items to cart, proceeding to checkout, and applying a promo code

Starting URL: https://rahulshettyacademy.com/seleniumPractise/#/

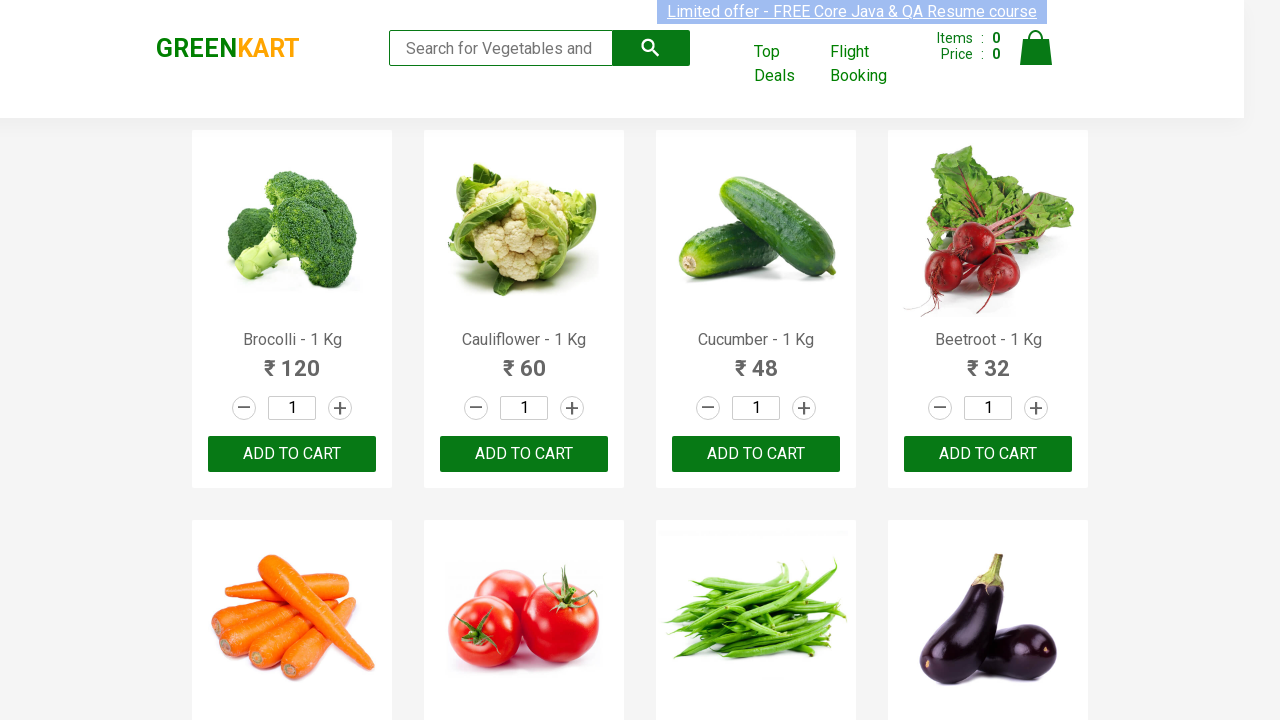

Retrieved all product name elements from the page
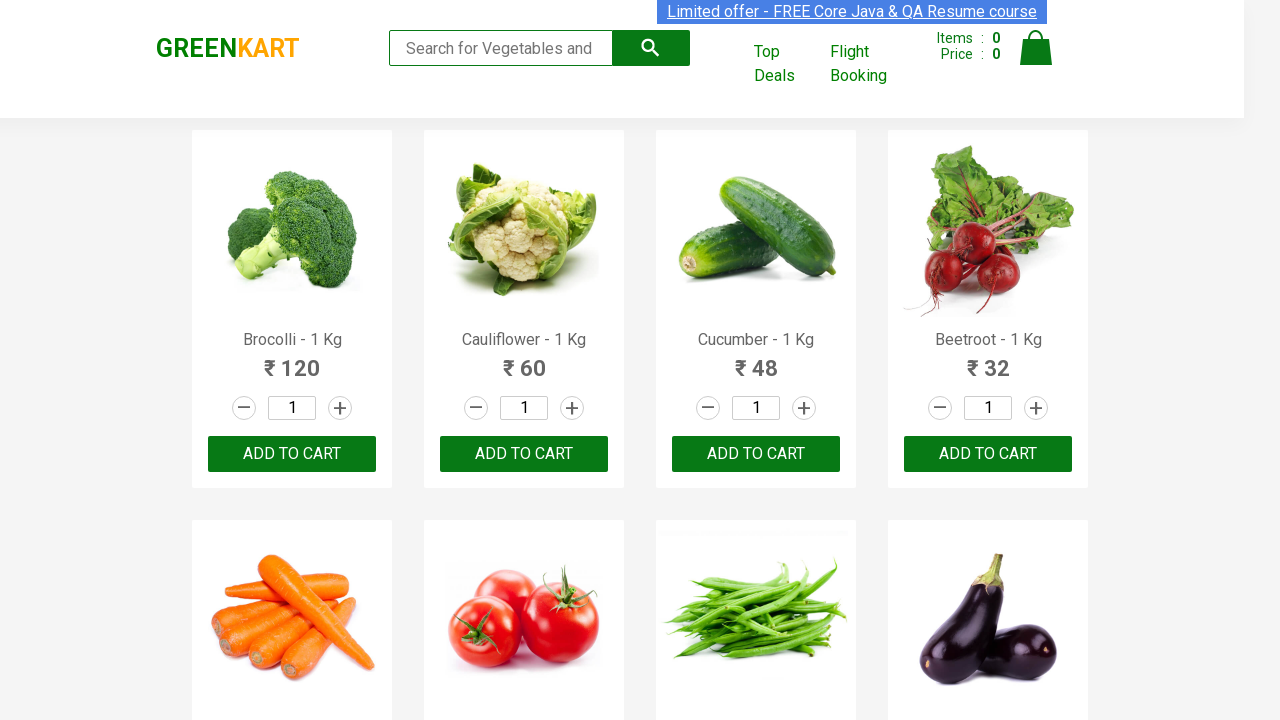

Added 'Cucumber' to cart at (756, 454) on xpath=//div[@class='product-action']/button >> nth=2
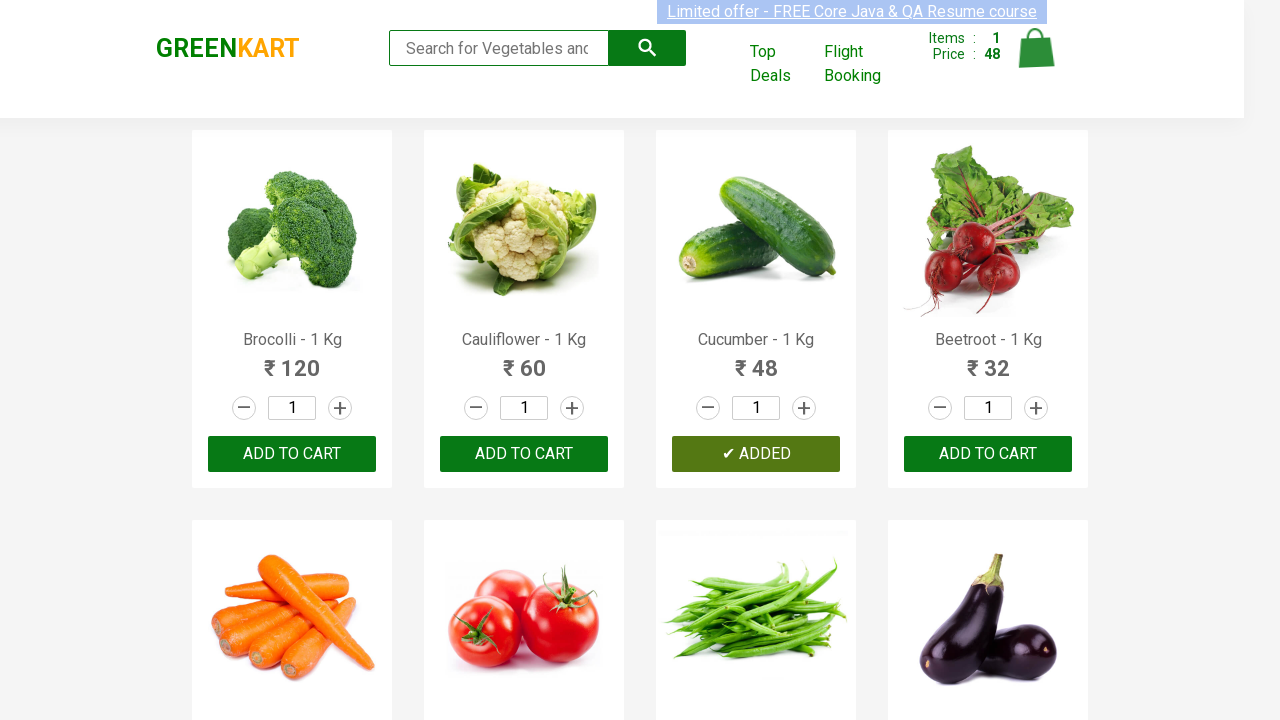

Added 'Beetroot' to cart at (988, 454) on xpath=//div[@class='product-action']/button >> nth=3
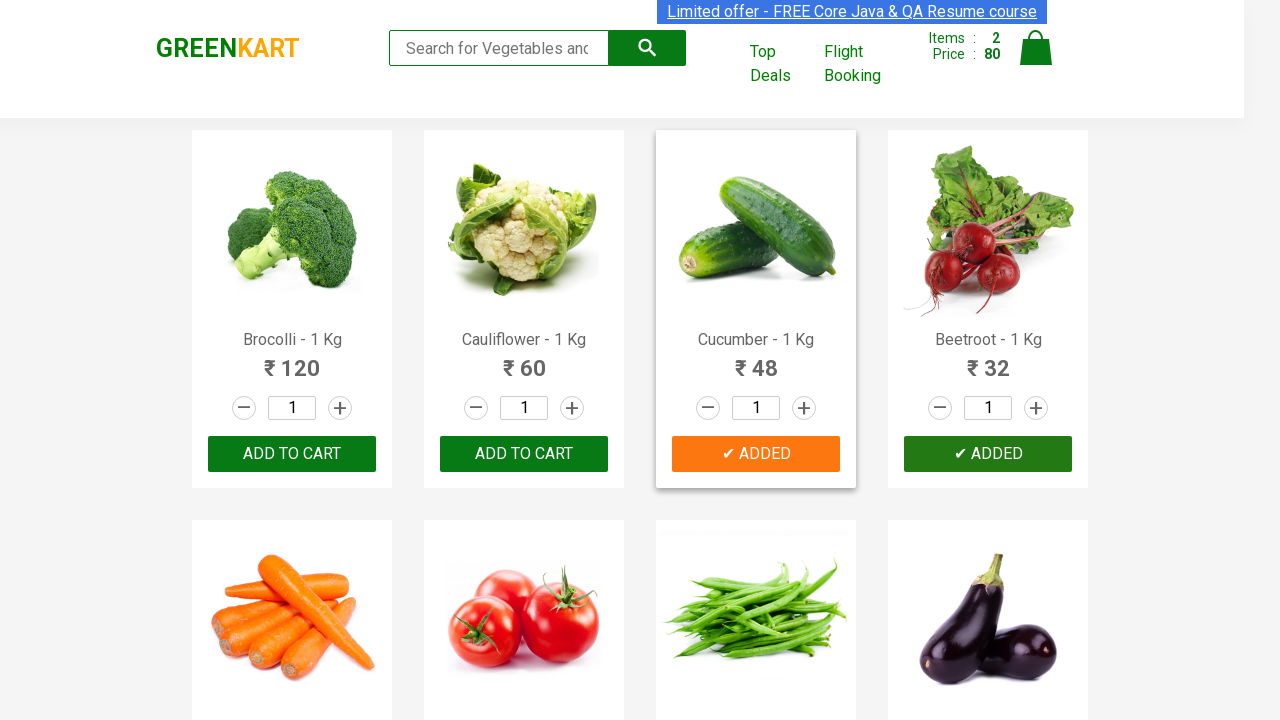

Added 'Carrot' to cart at (292, 360) on xpath=//div[@class='product-action']/button >> nth=4
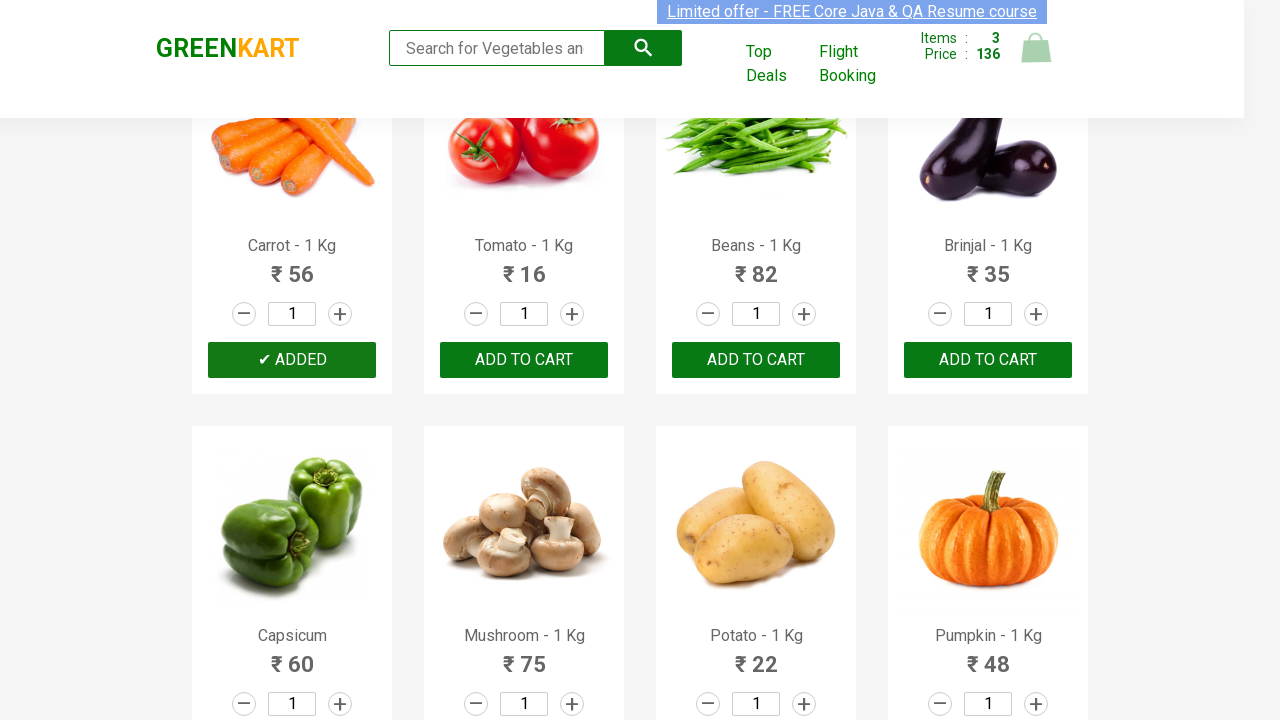

Added 'Tomato' to cart at (524, 360) on xpath=//div[@class='product-action']/button >> nth=5
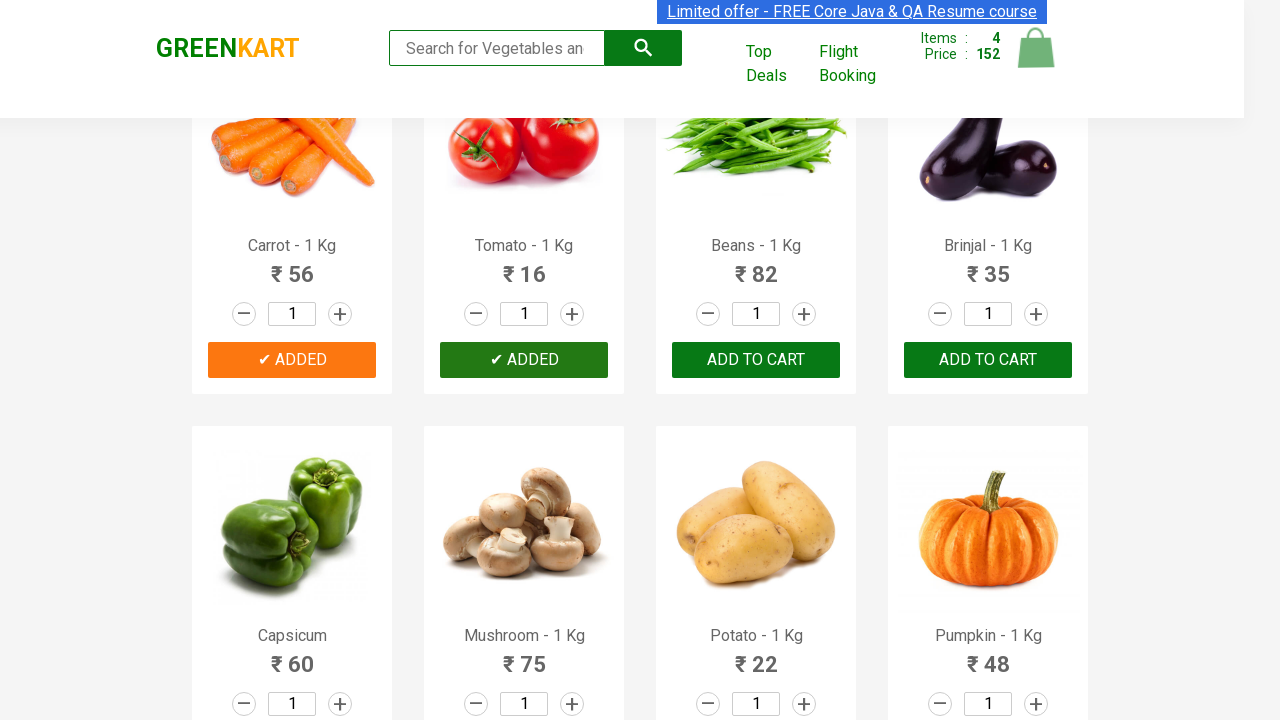

Added 'Beans' to cart at (756, 360) on xpath=//div[@class='product-action']/button >> nth=6
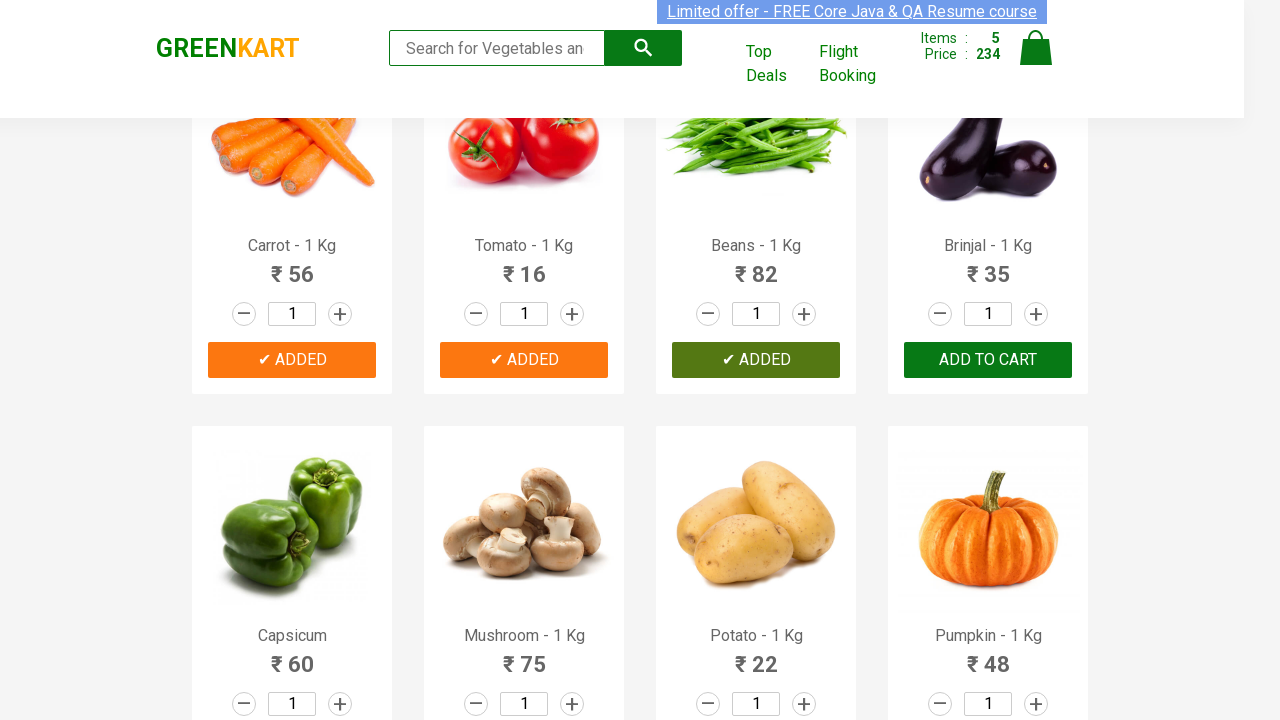

Added 'Brinjal' to cart at (988, 360) on xpath=//div[@class='product-action']/button >> nth=7
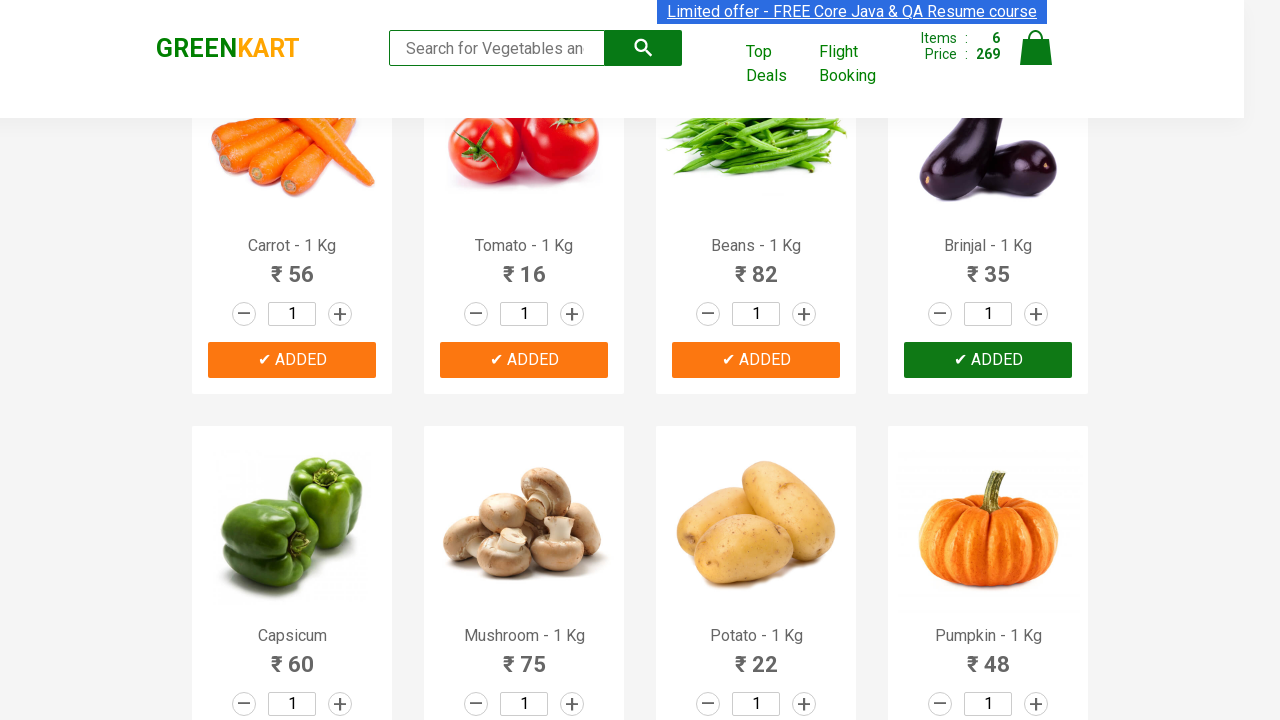

Added 'Potato' to cart at (756, 360) on xpath=//div[@class='product-action']/button >> nth=10
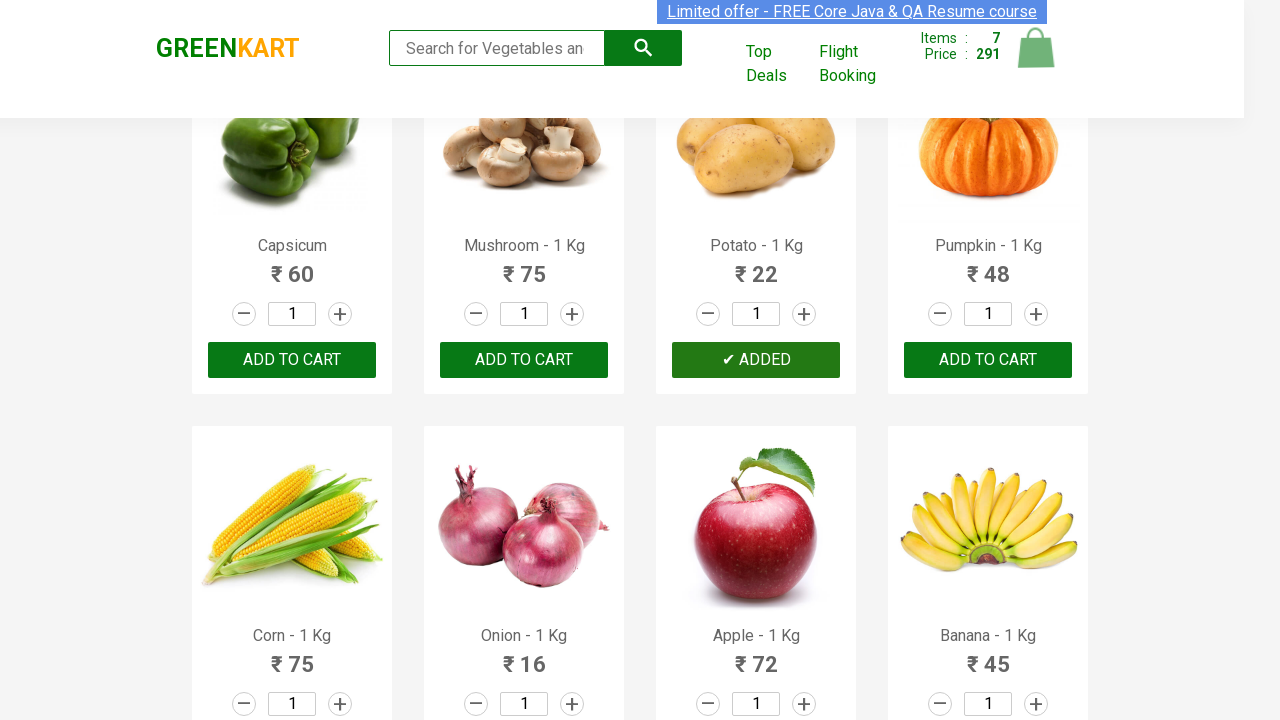

Added 'Banana' to cart at (988, 360) on xpath=//div[@class='product-action']/button >> nth=15
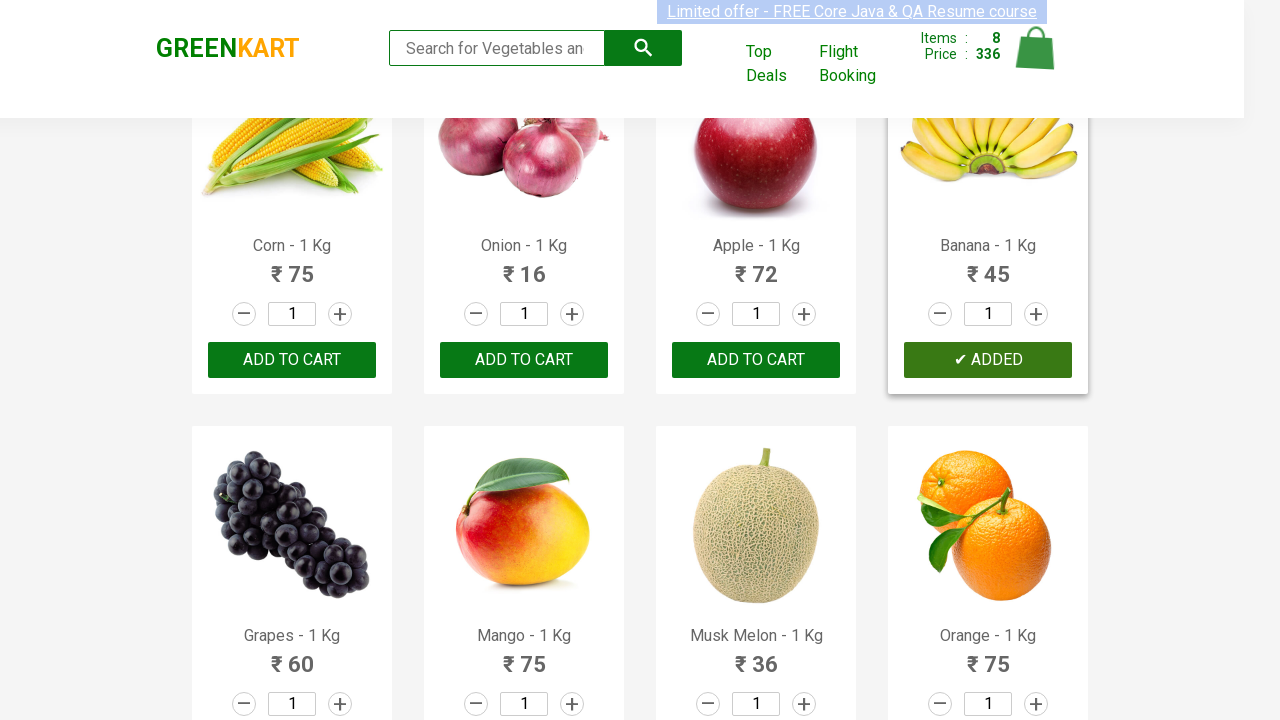

Clicked on cart icon to view cart at (1036, 48) on xpath=//img[@alt='Cart']
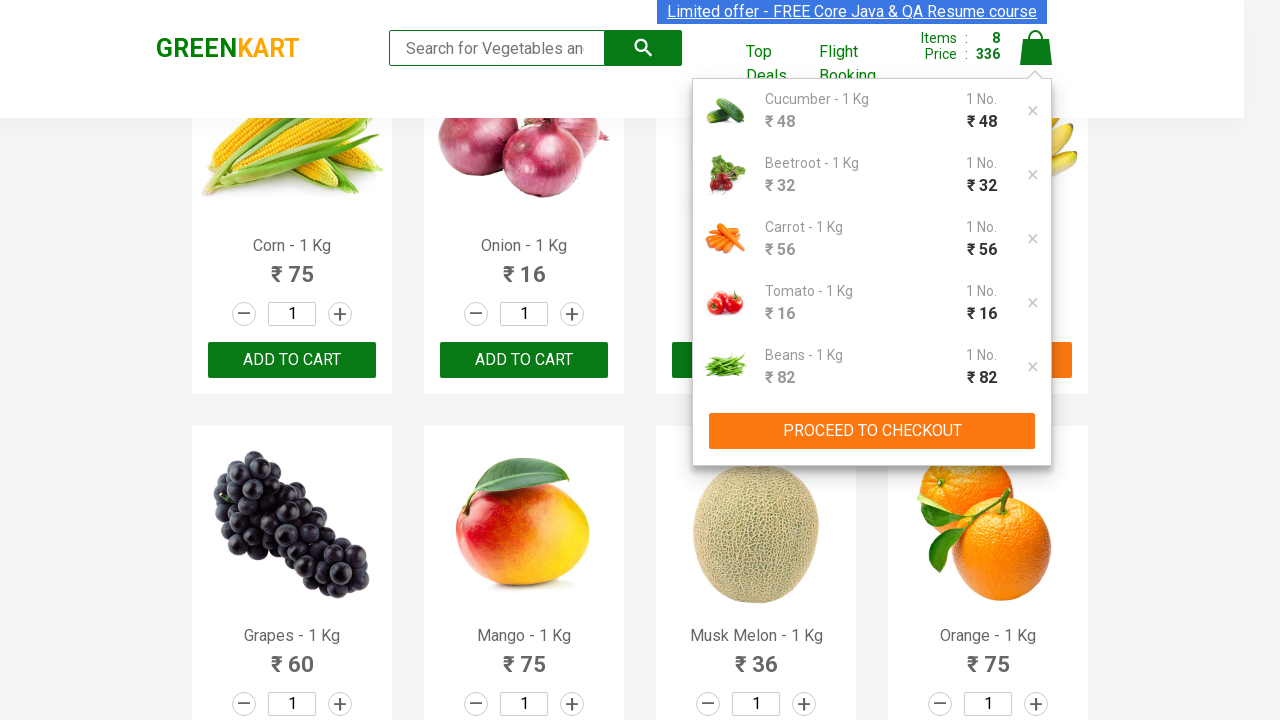

Clicked 'PROCEED TO CHECKOUT' button at (872, 431) on xpath=//button[contains(text(),'PROCEED TO CHECKOUT')]
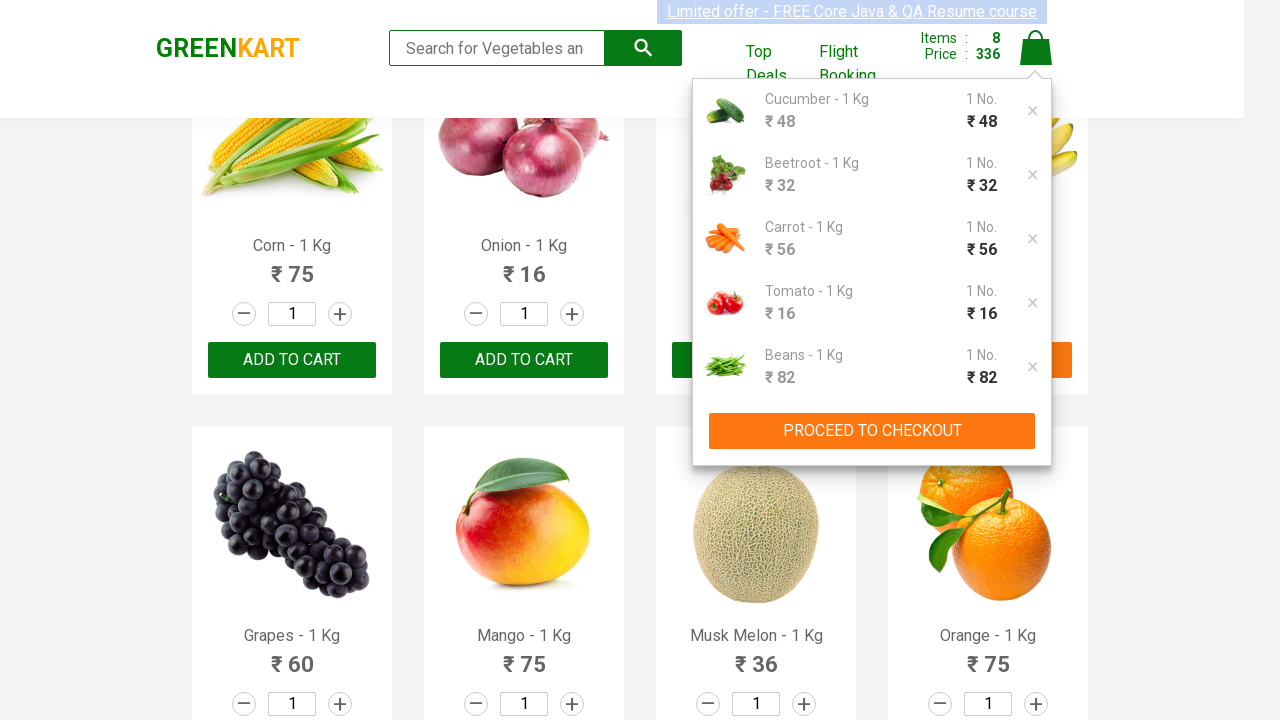

Promo code input field loaded
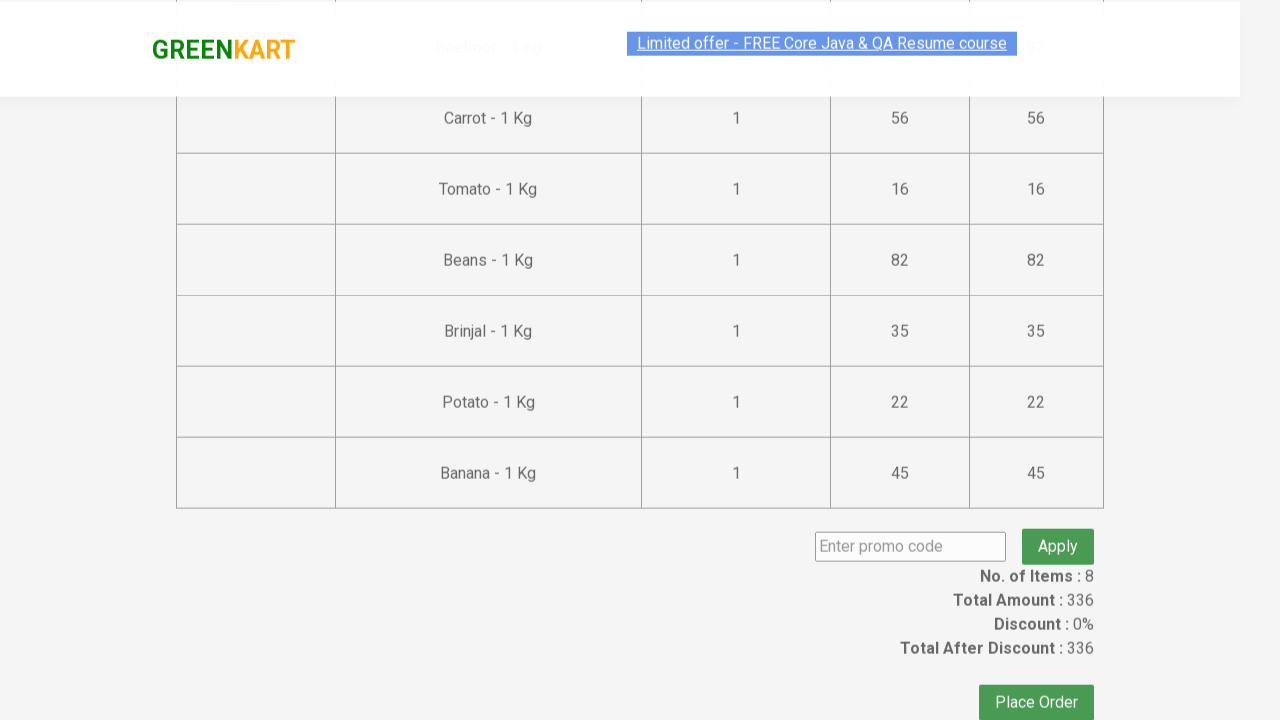

Entered promo code 'rahulshettyacademy' in the promo code field on //input[@class='promoCode']
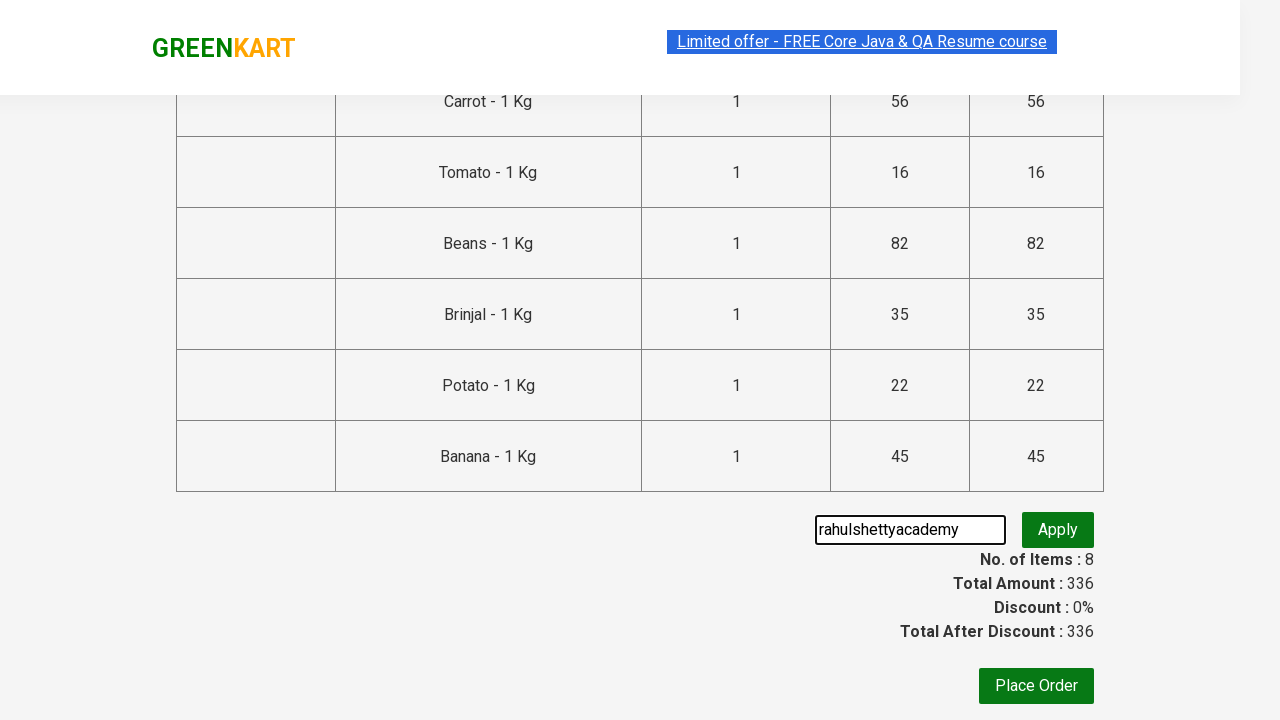

Clicked 'Apply' button to apply promo code at (1058, 530) on xpath=//button[@class='promoBtn']
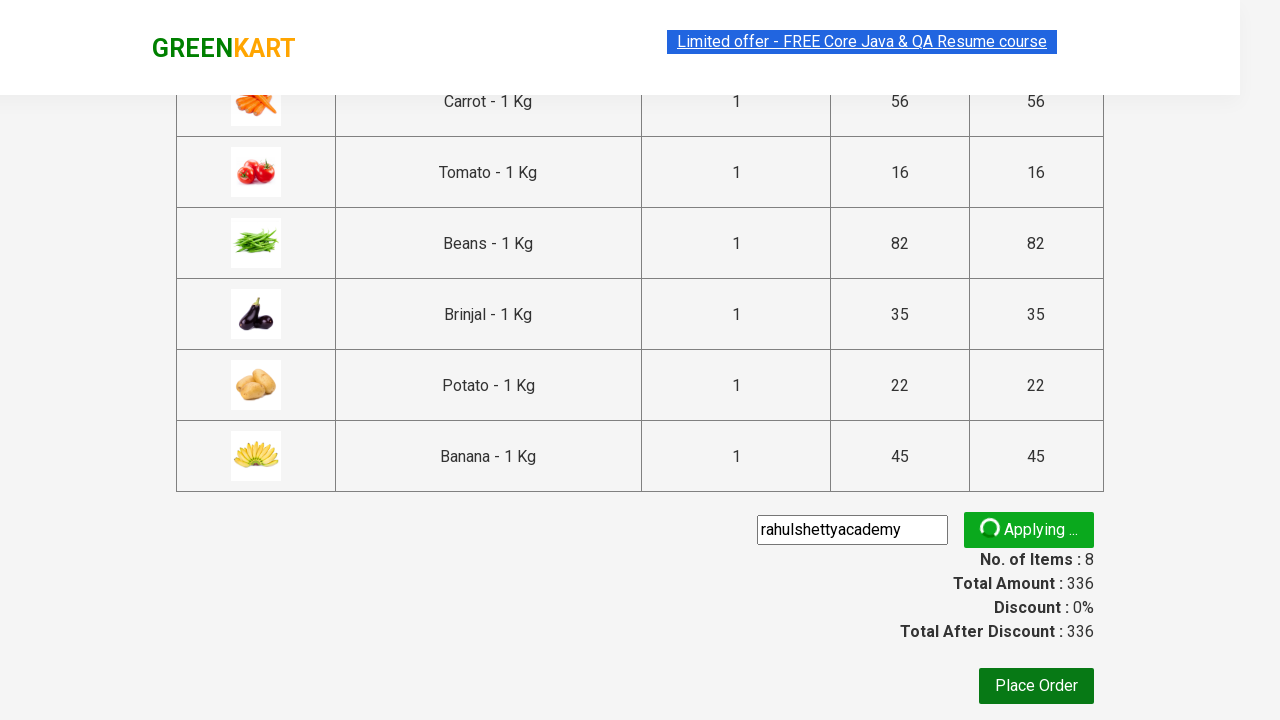

Promo code confirmation message appeared
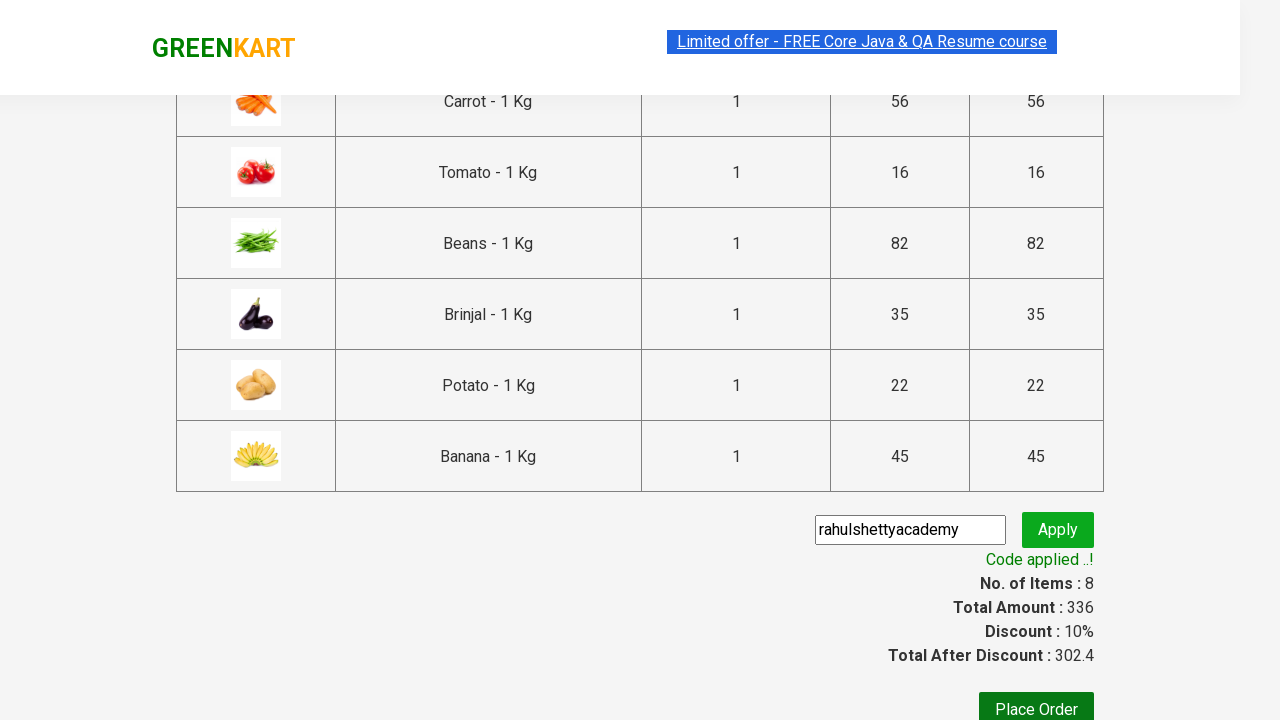

Retrieved promo info message: Code applied ..!
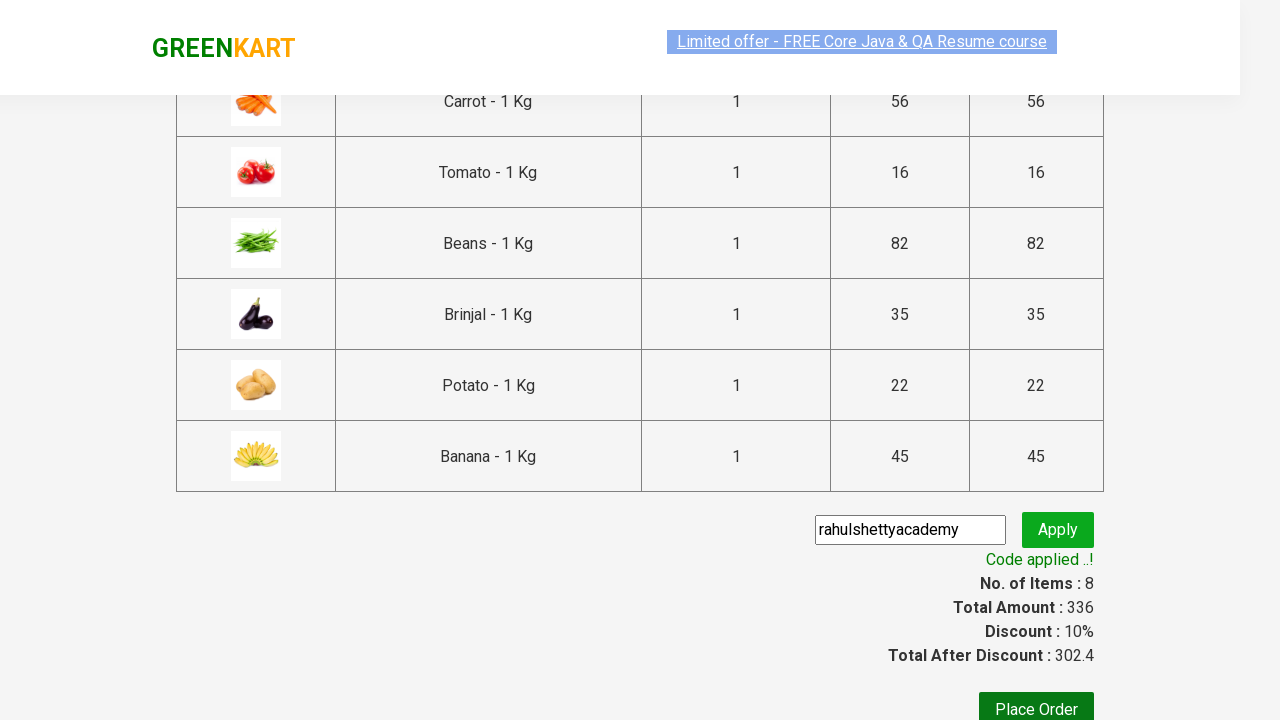

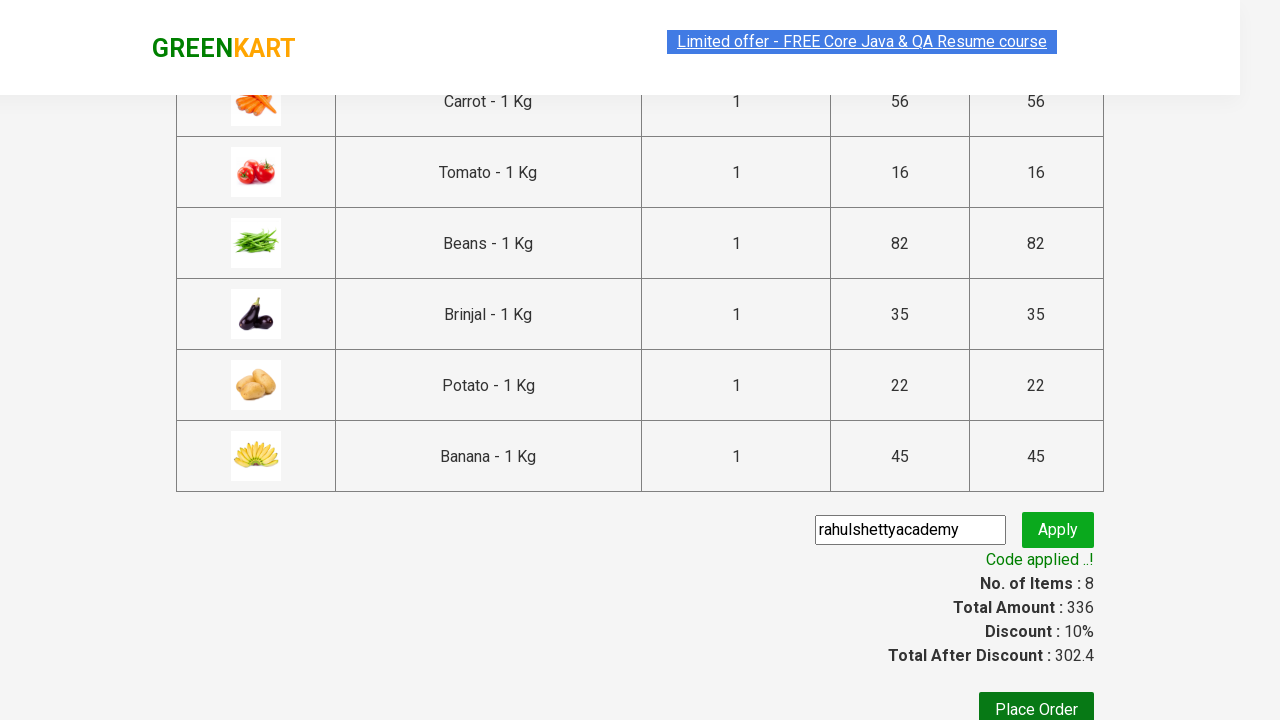